Tests that clicking the "About Us" link on the ParaBank admin page navigates to the about page and displays the correct title "ParaSoft Demo Website"

Starting URL: https://parabank.parasoft.com/parabank/admin.htm

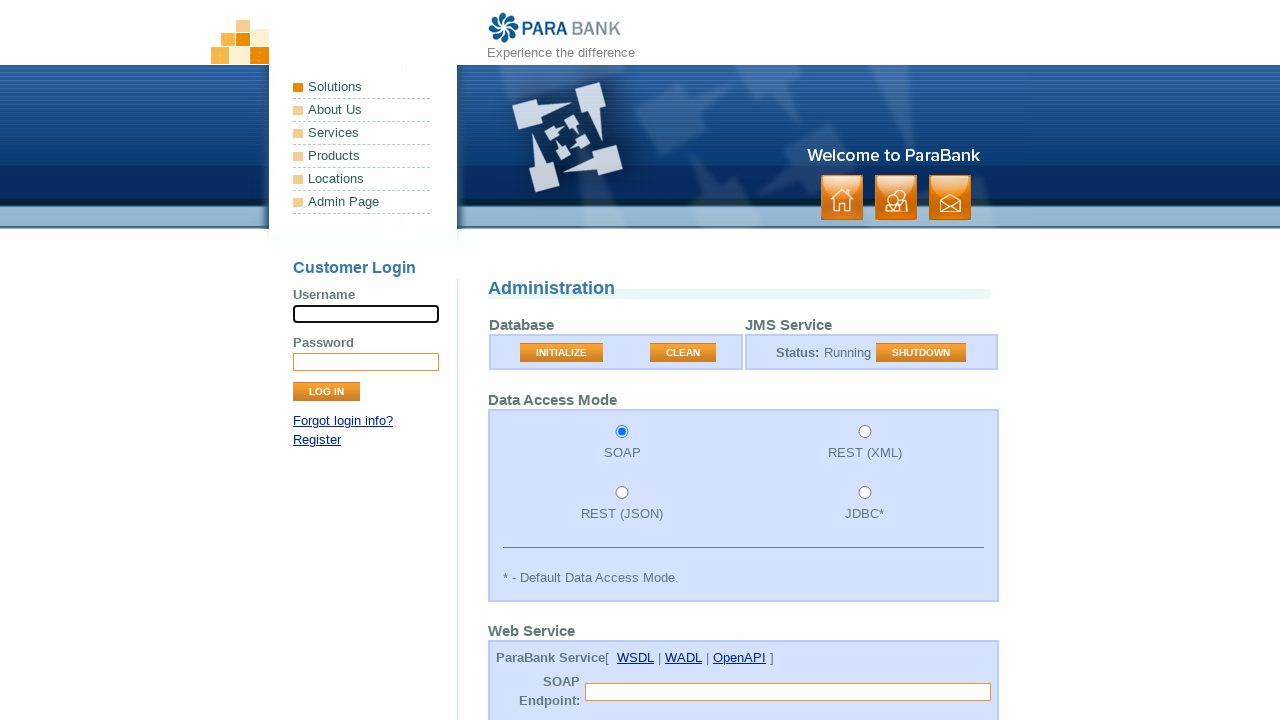

Reloaded the ParaBank admin page
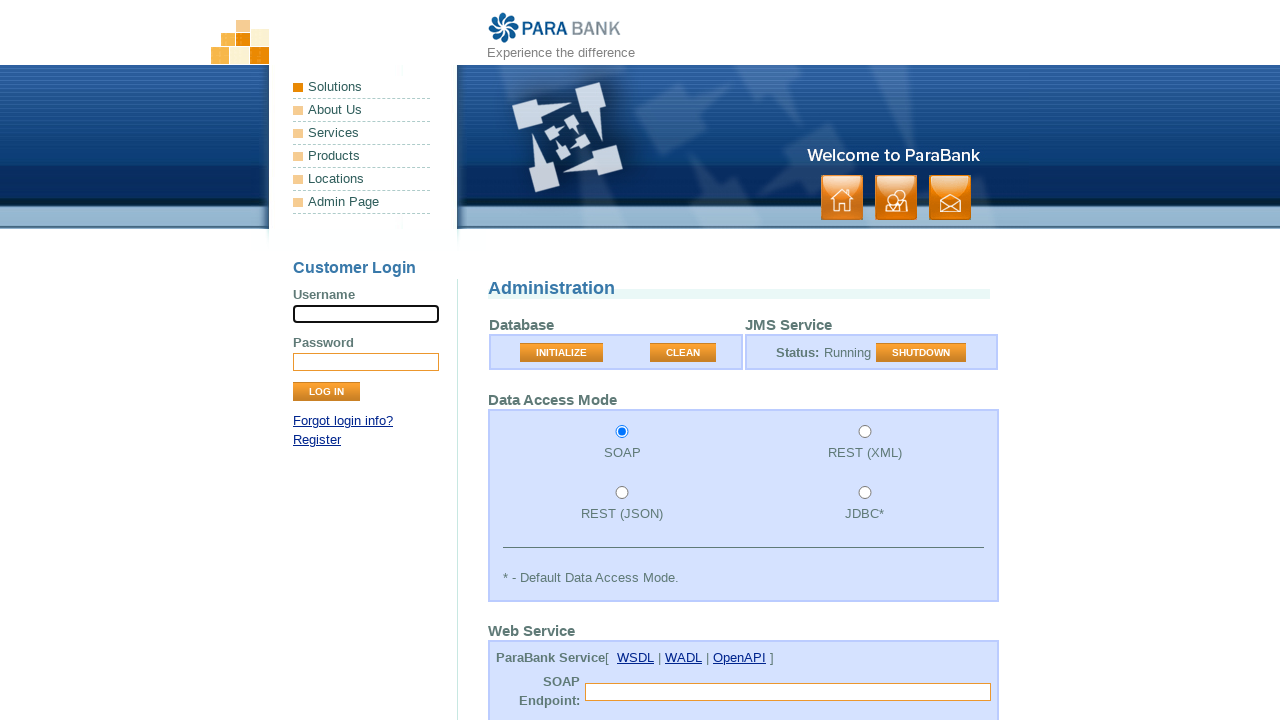

Clicked the 'About Us' link at (362, 110) on a[href='about.htm']
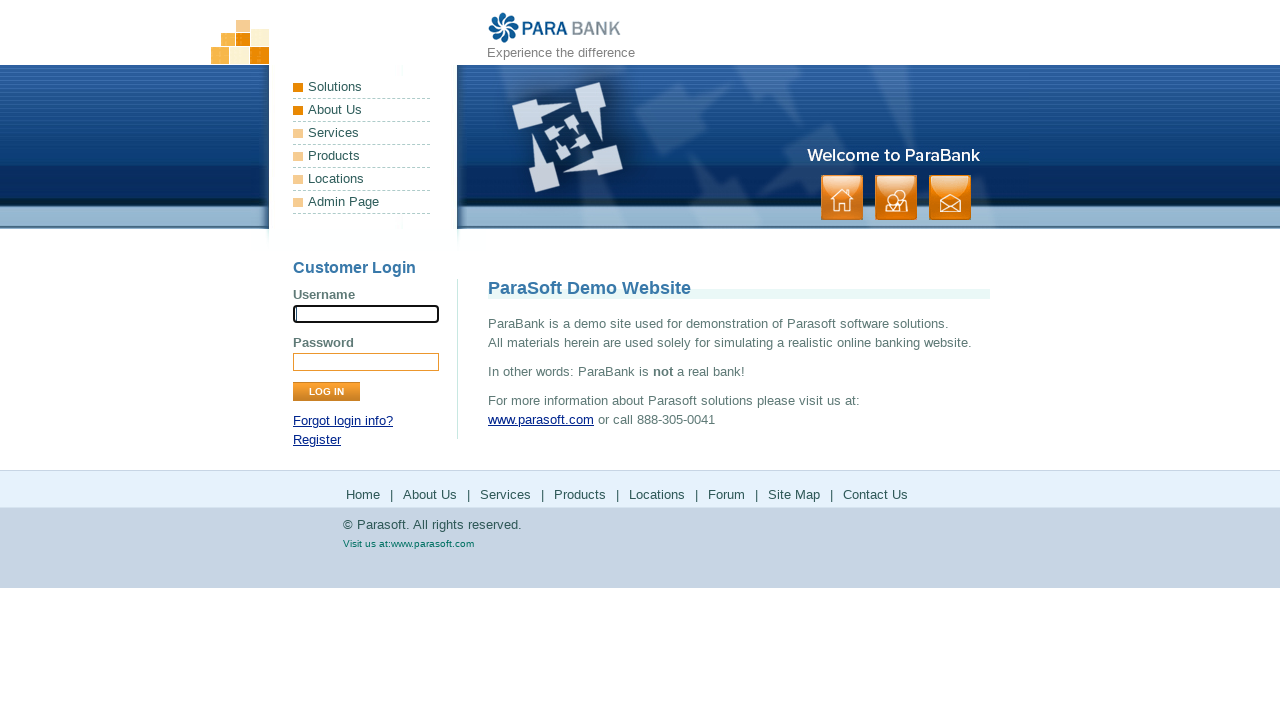

Title element loaded on About Us page
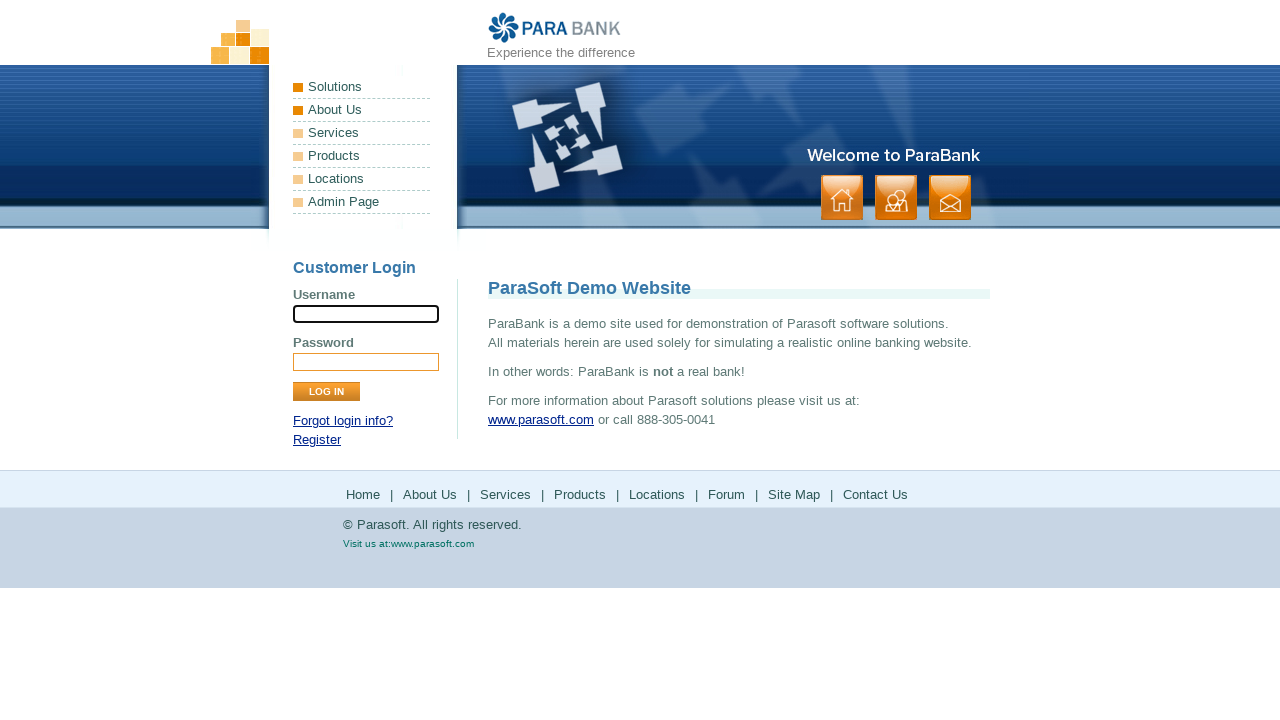

Retrieved title text from h1.title element
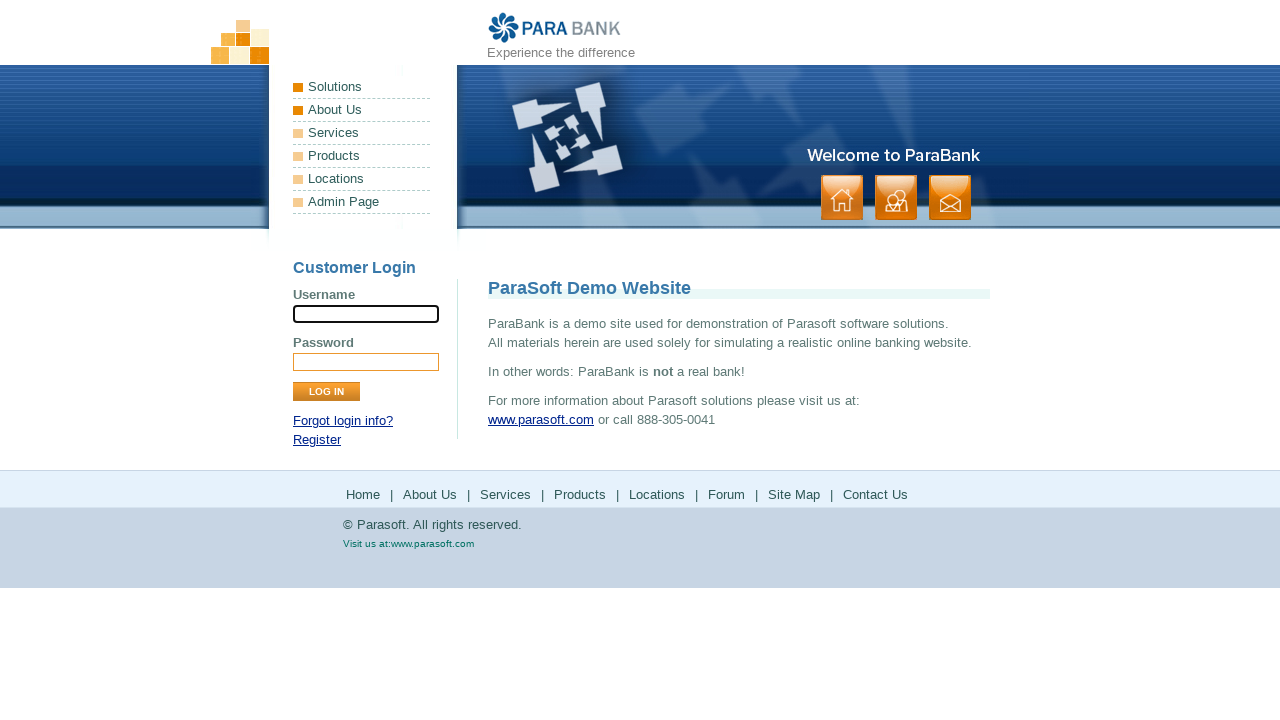

Verified title text matches 'ParaSoft Demo Website'
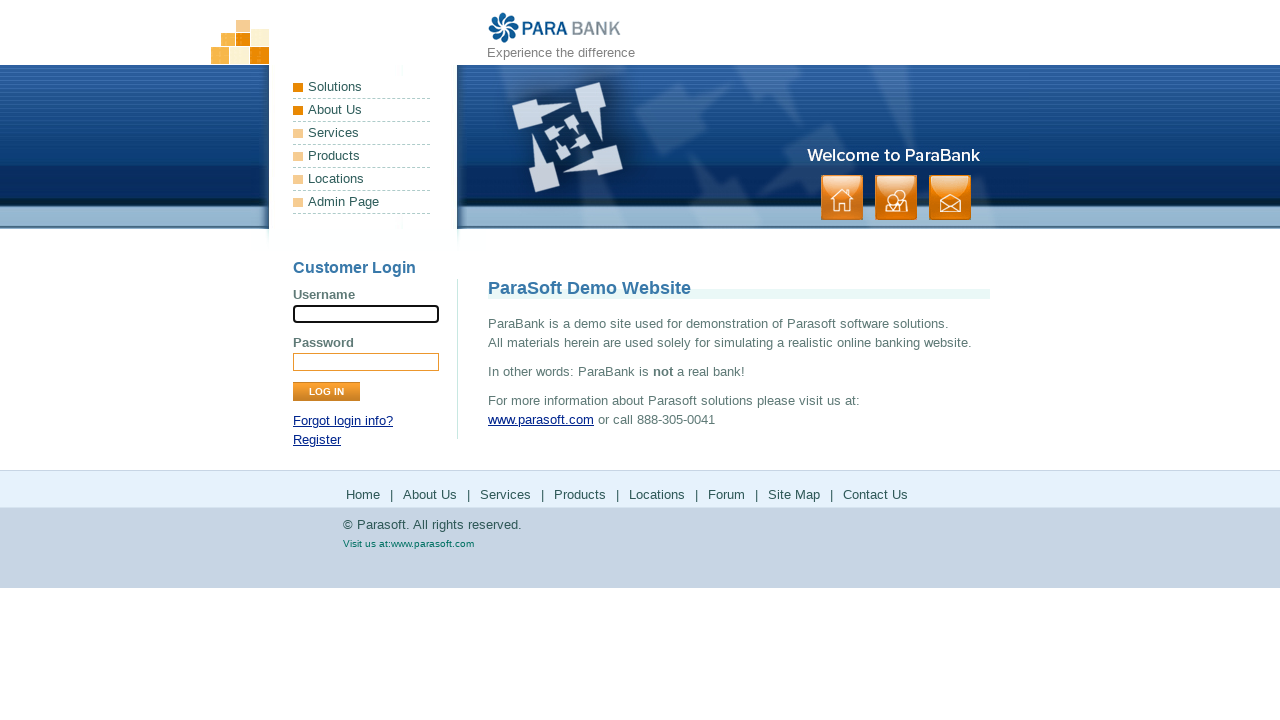

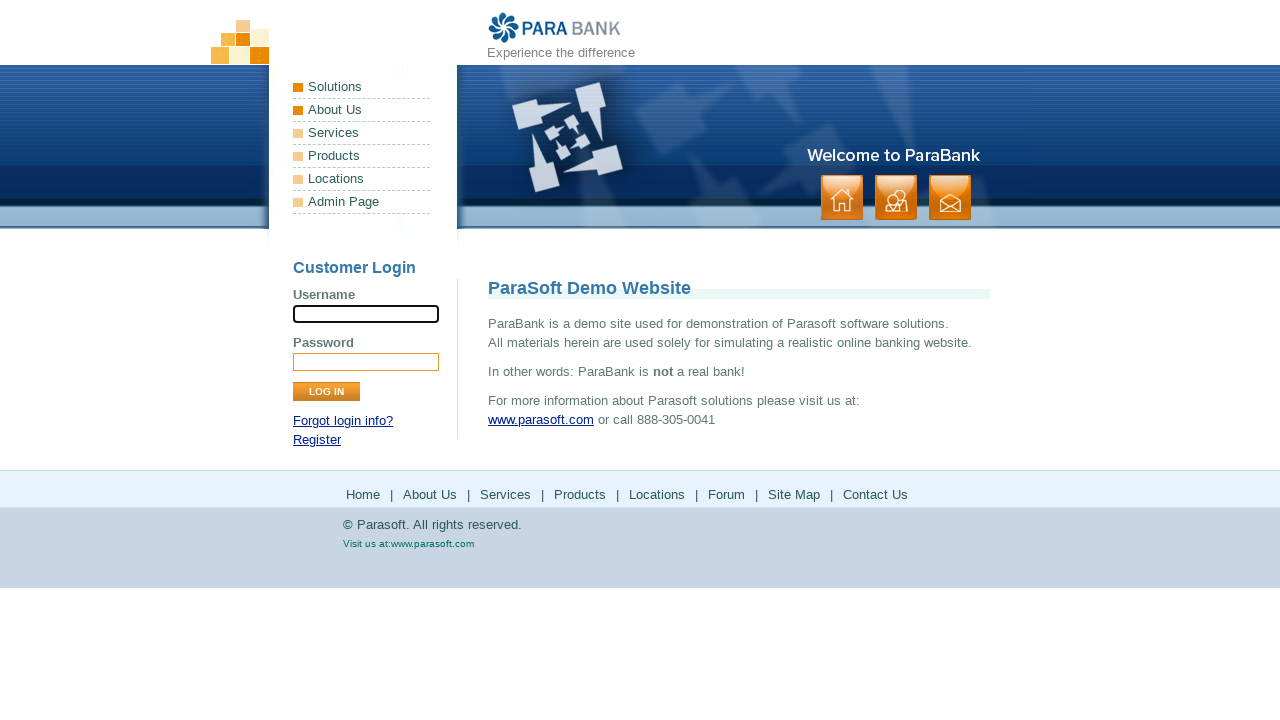